Tests the age form by entering a name and age, submitting the form, and verifying the result message

Starting URL: https://kristinek.github.io/site/examples/age

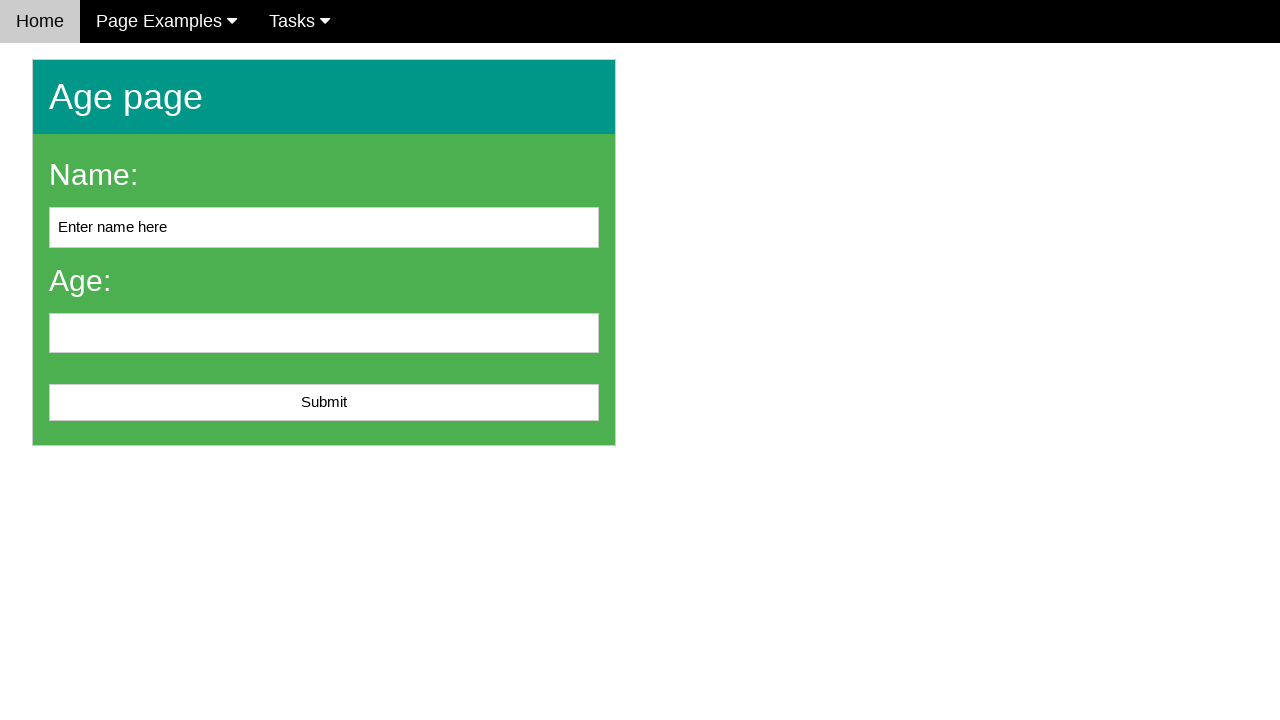

Cleared name input field on #name
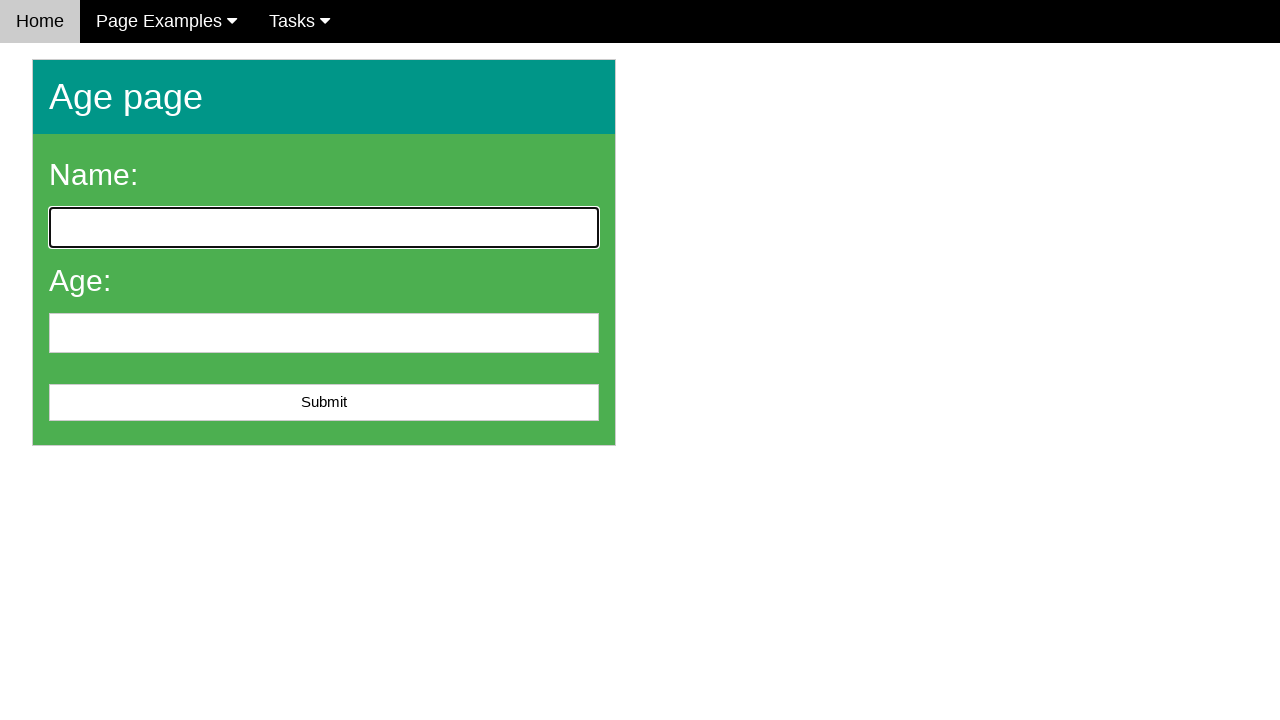

Filled name field with 'Sarah' on #name
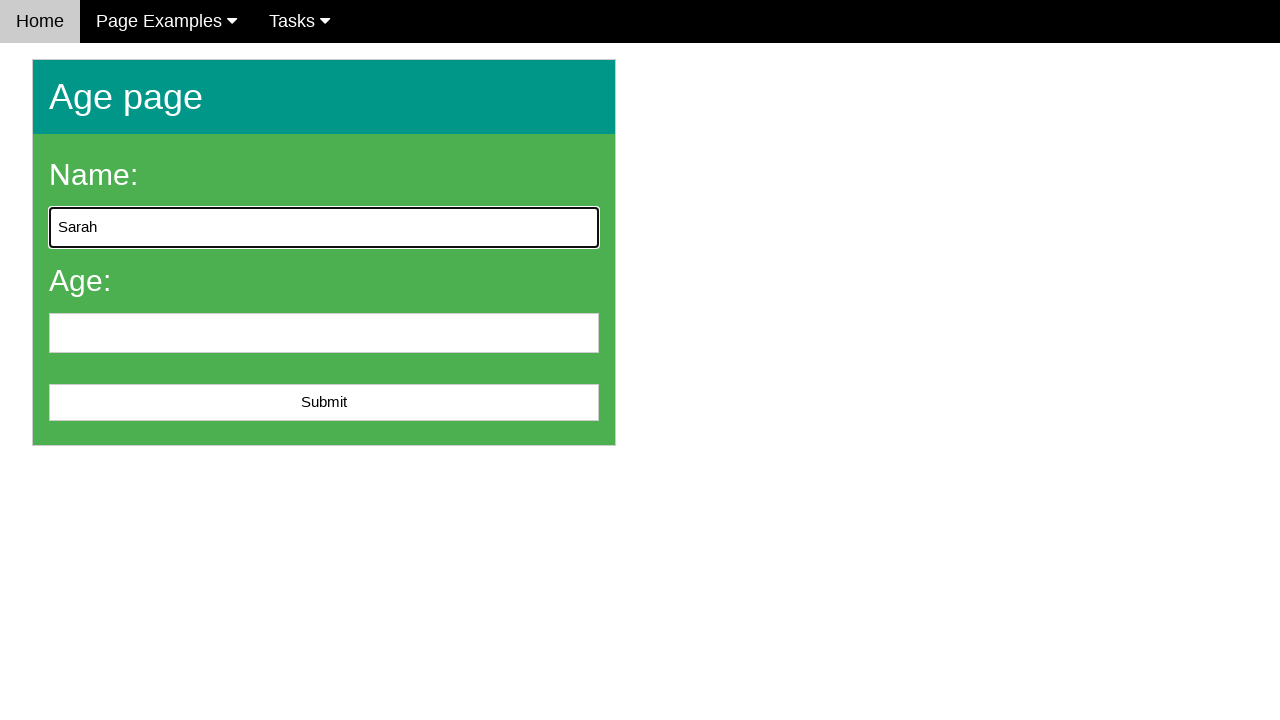

Filled age field with '28' on #age
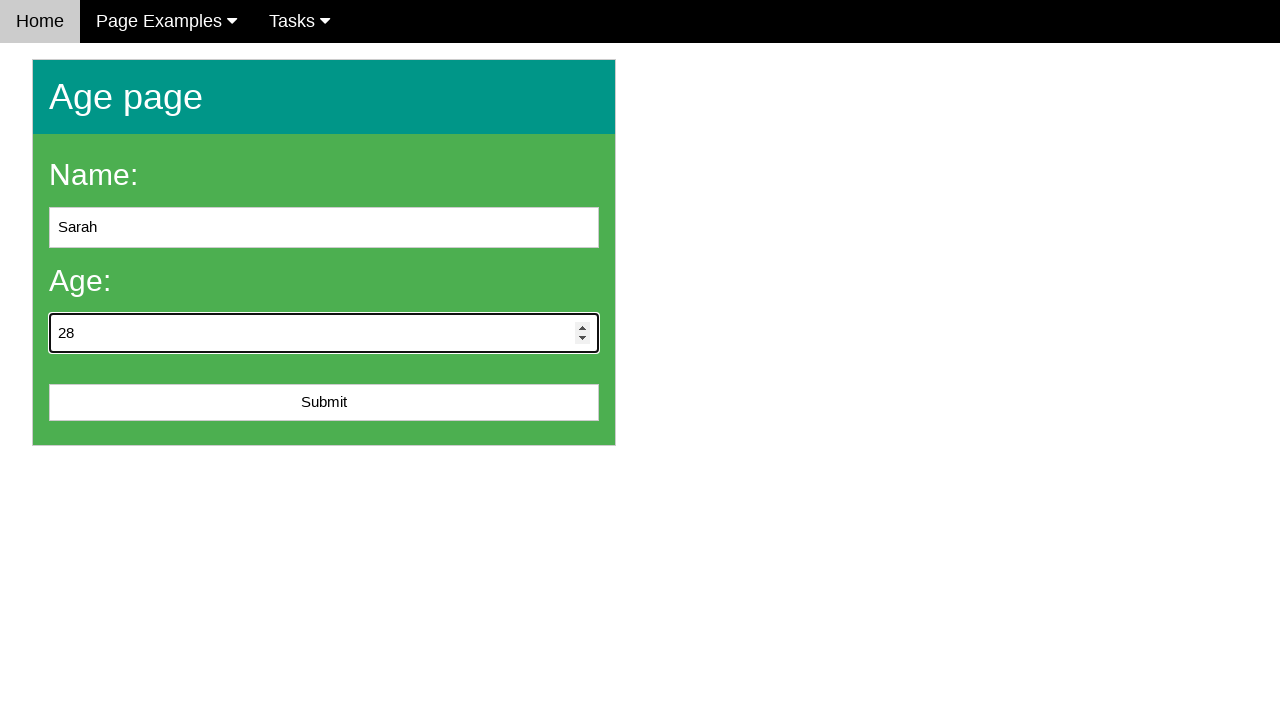

Clicked submit button at (324, 403) on #submit
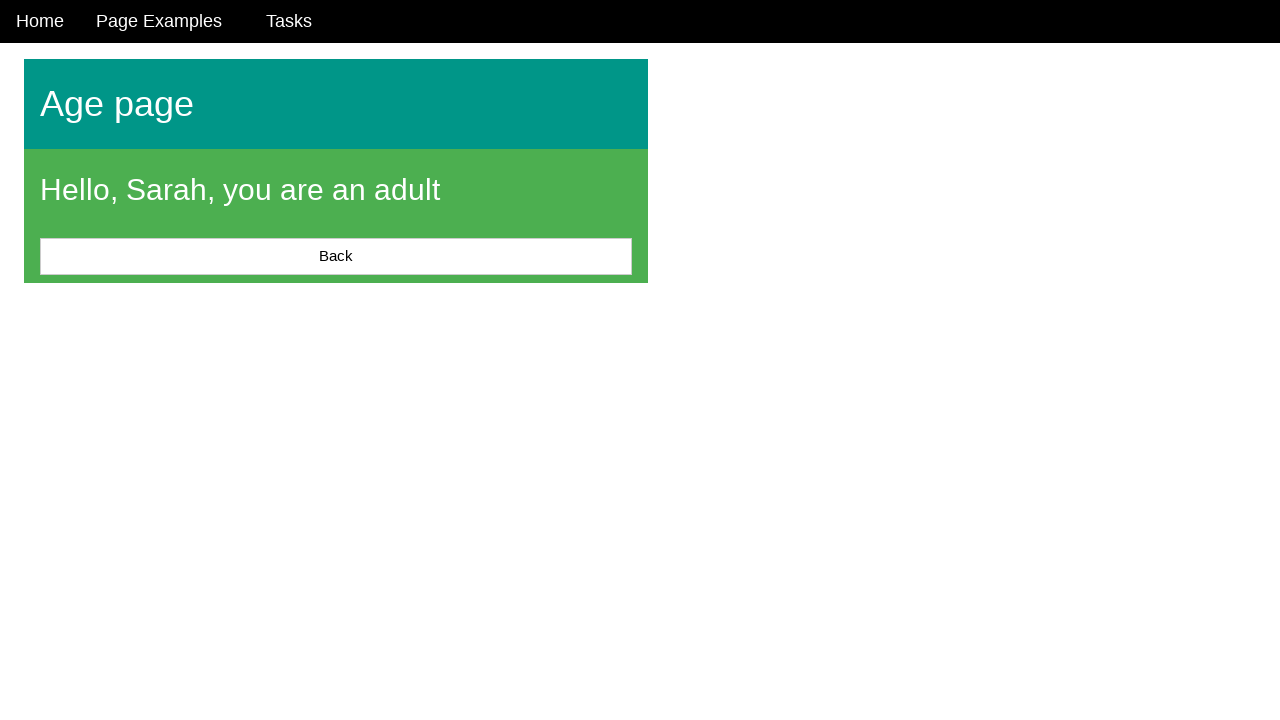

Located message element
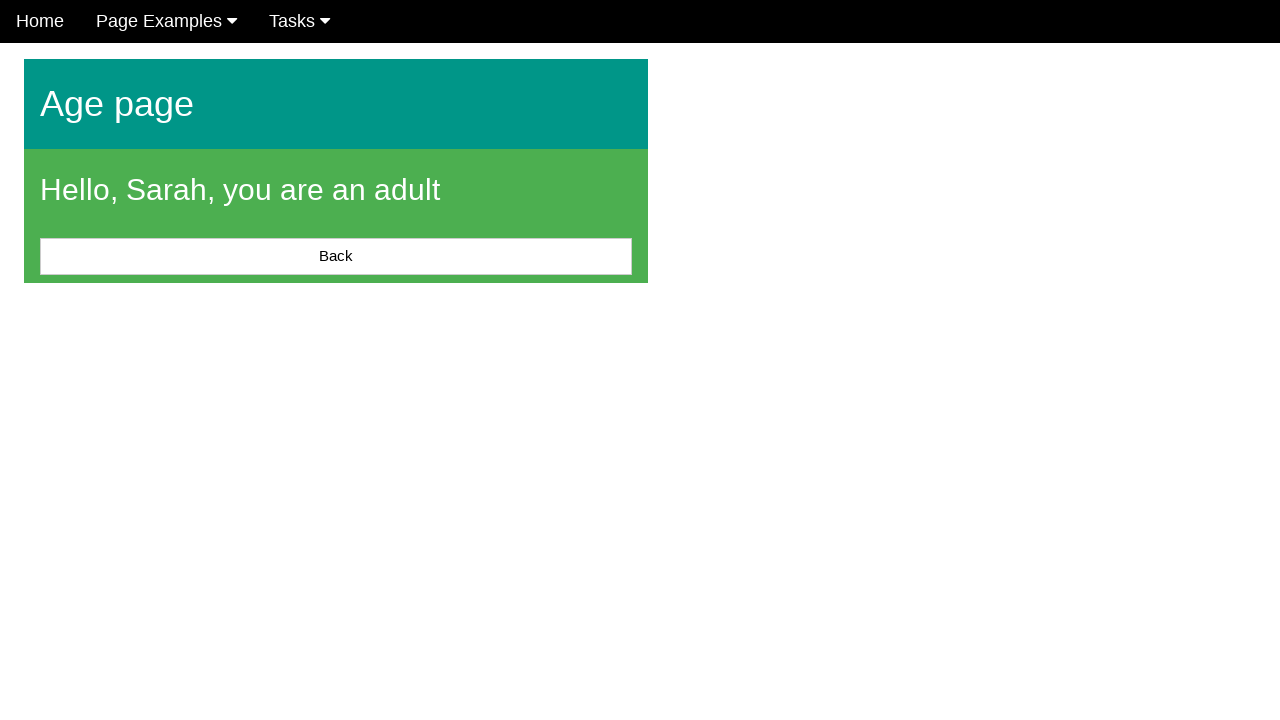

Waited for message to appear
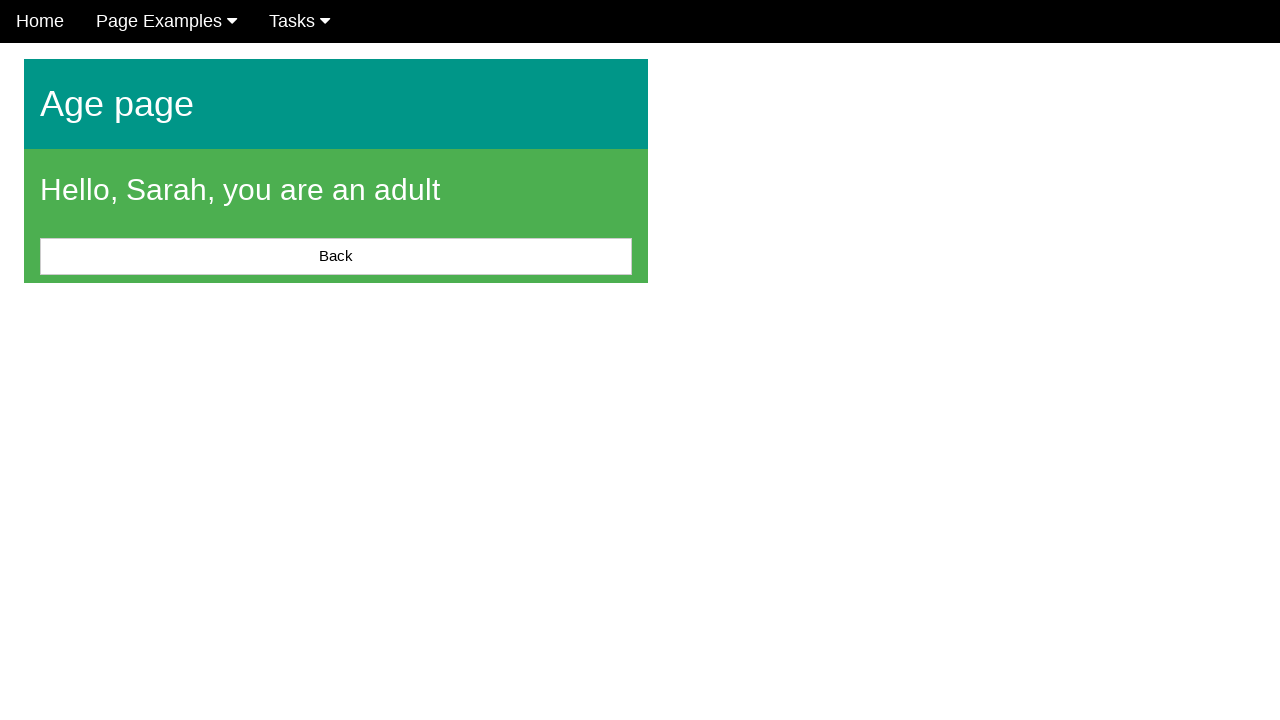

Verified result message is not empty
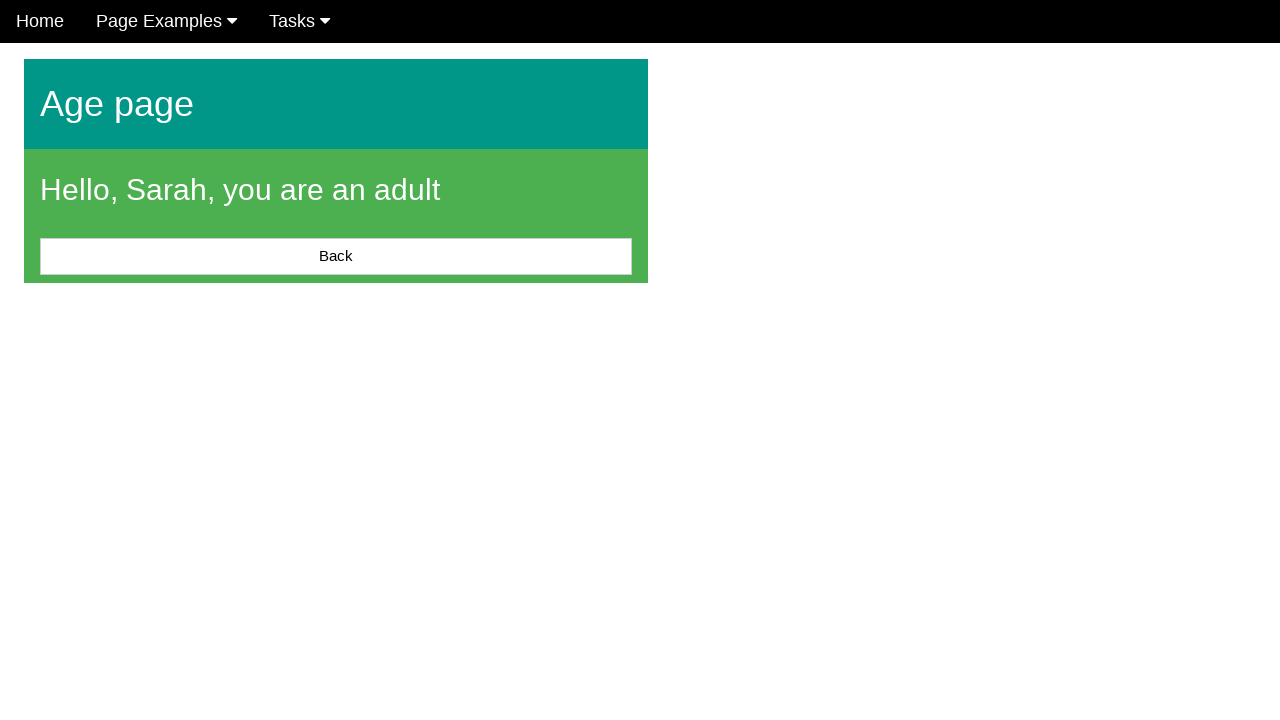

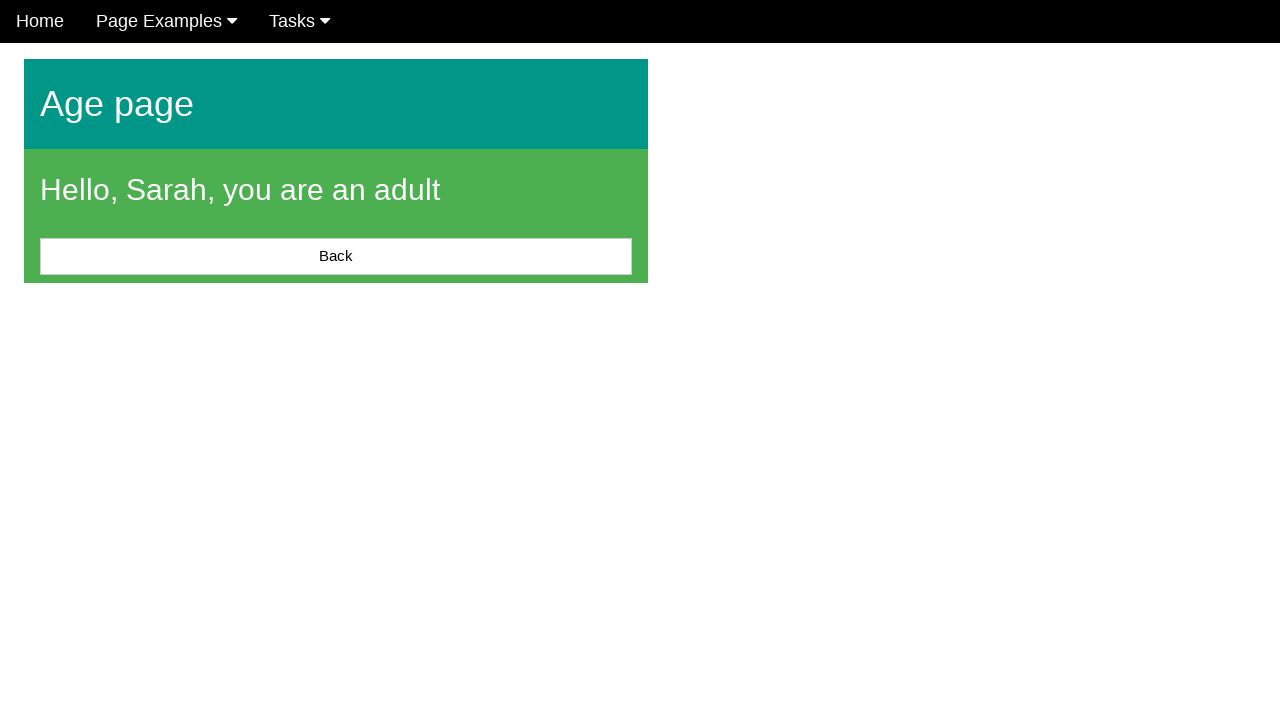